Tests dynamic page loading where the target element is initially hidden on the page. Clicks Start button, waits for loading to complete, and verifies the hidden element becomes visible.

Starting URL: http://the-internet.herokuapp.com/dynamic_loading/1

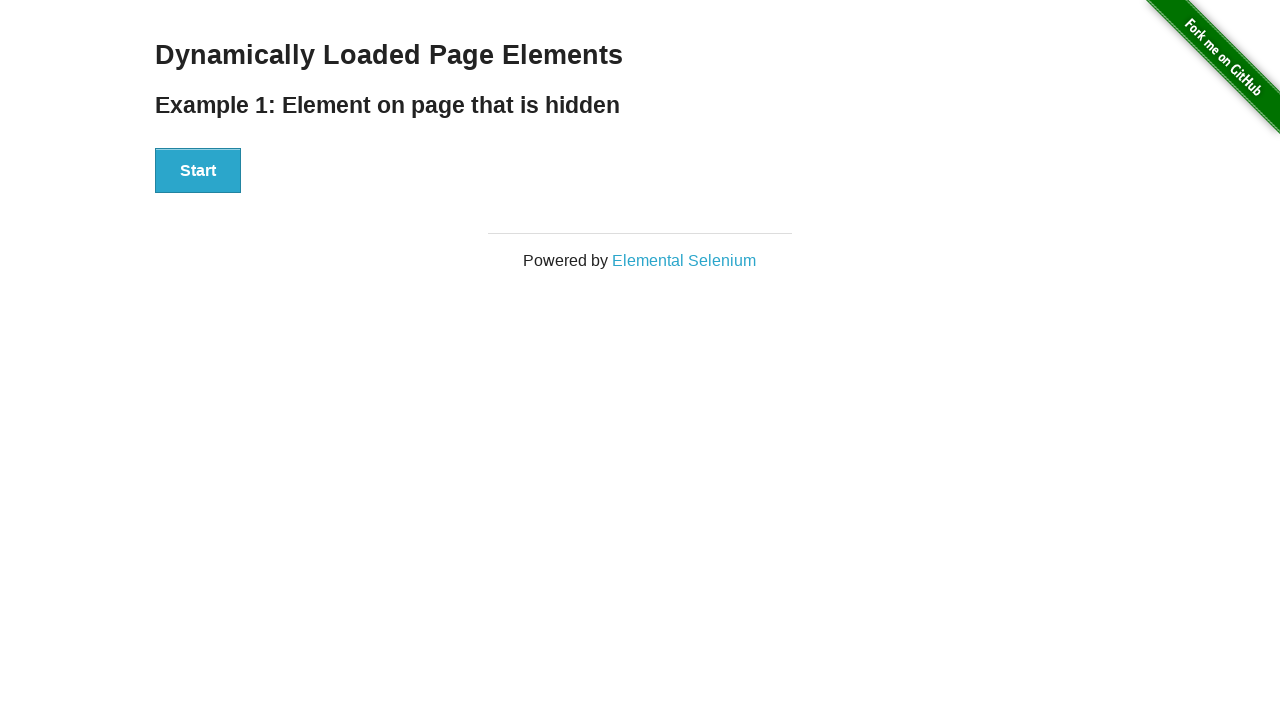

Clicked Start button to trigger dynamic loading at (198, 171) on #start button
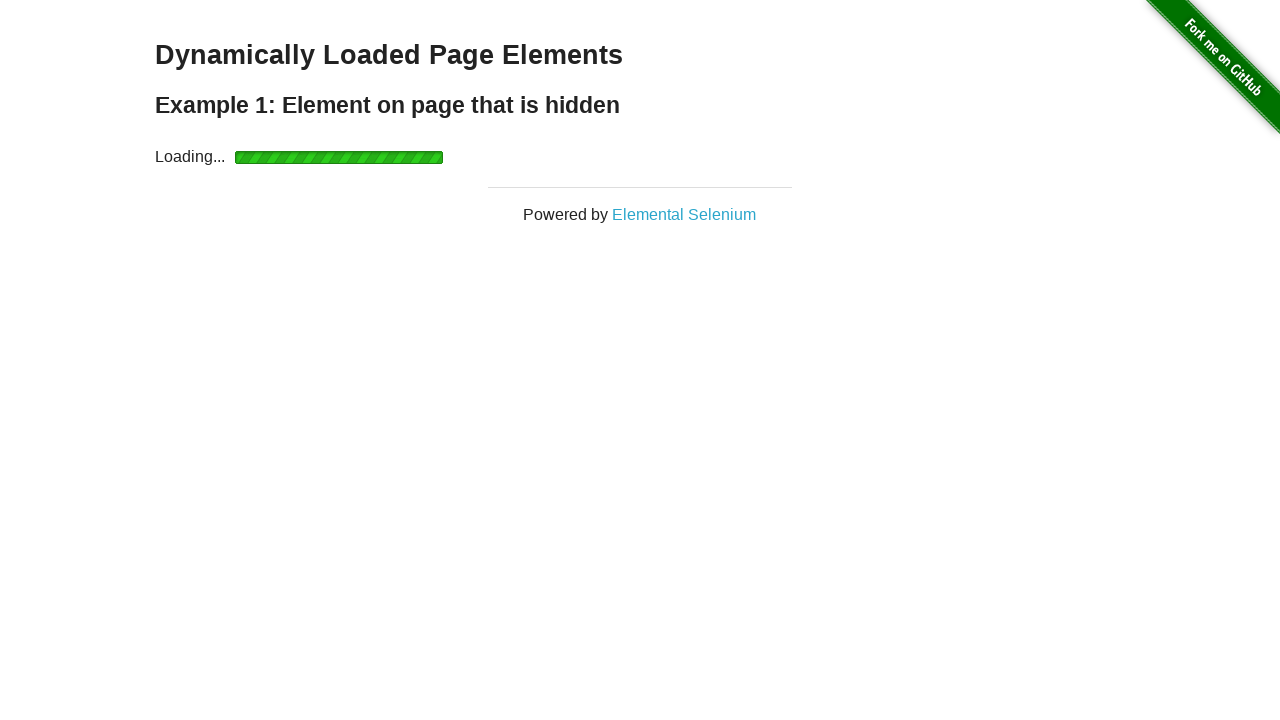

Waited for finish element to become visible after loading completed
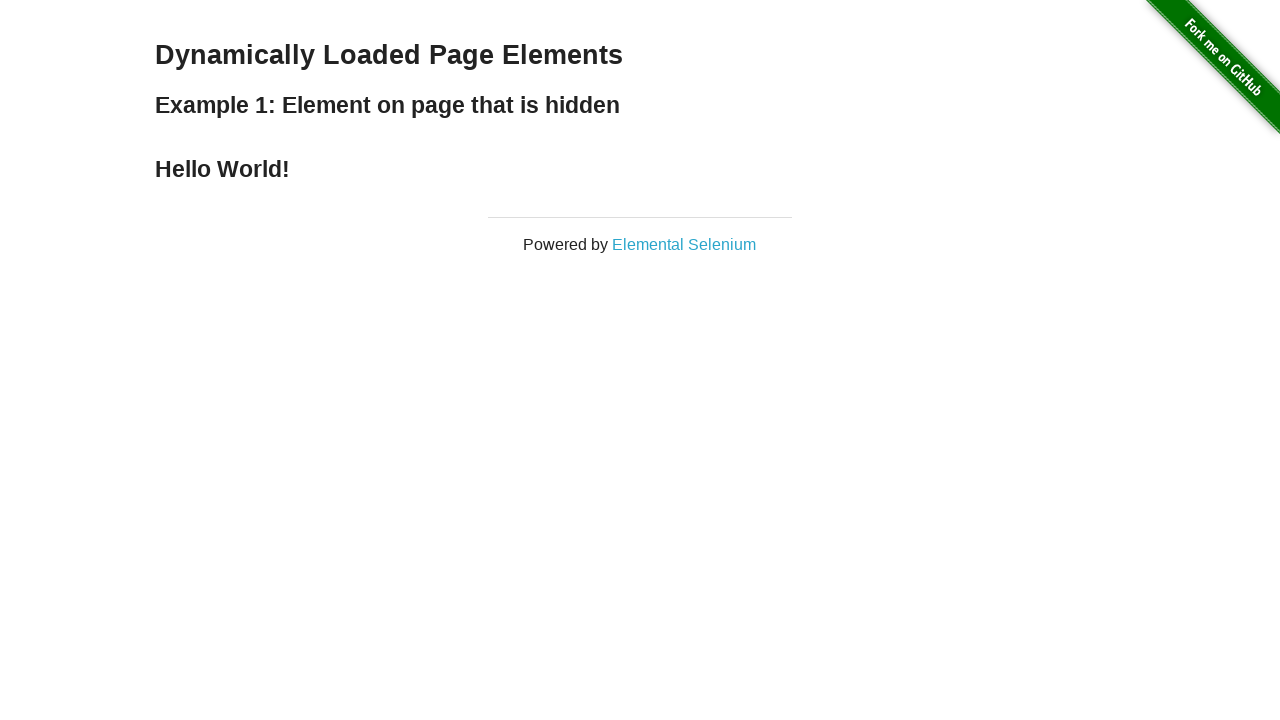

Verified that the finish element is displayed
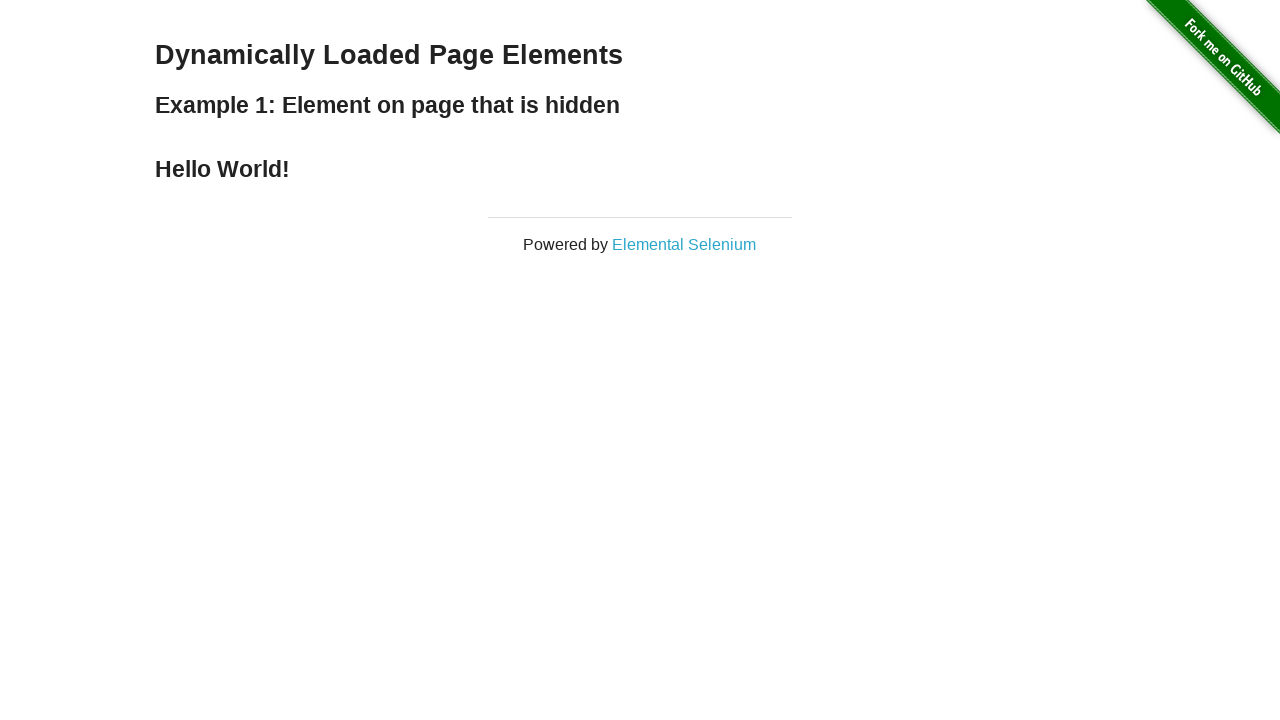

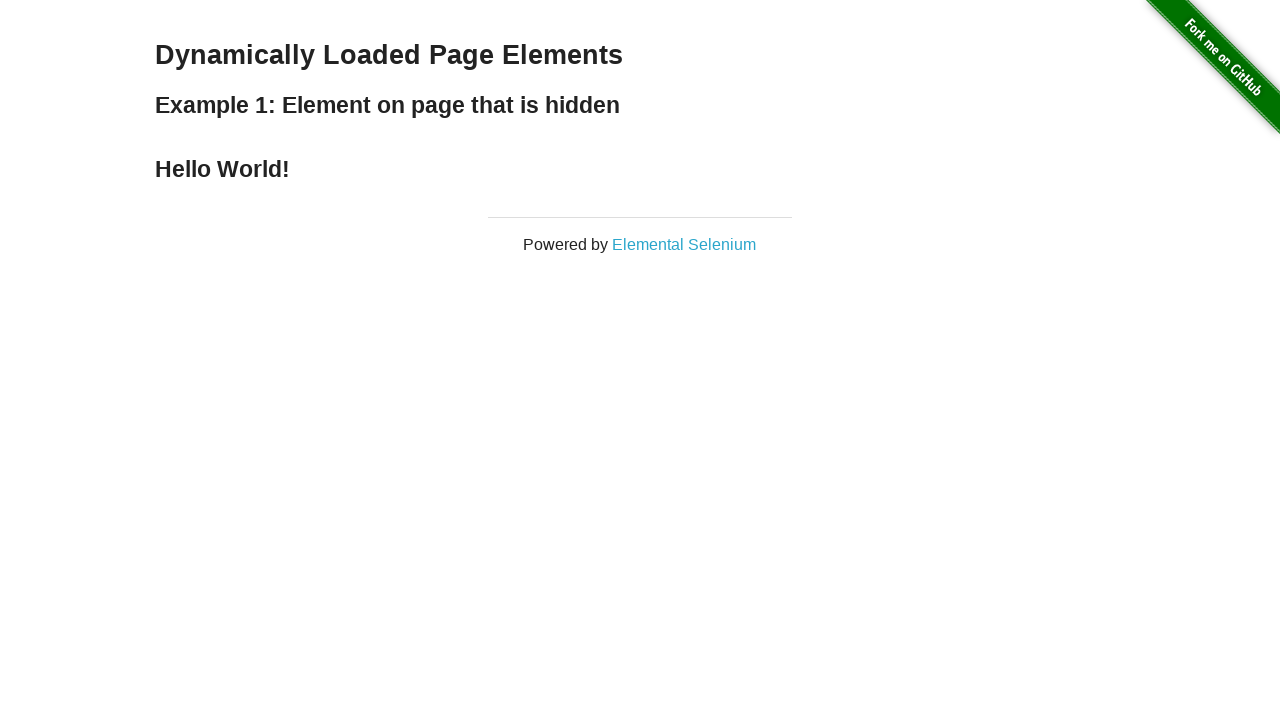